Tests that a todo item is removed when edited to an empty string

Starting URL: https://demo.playwright.dev/todomvc

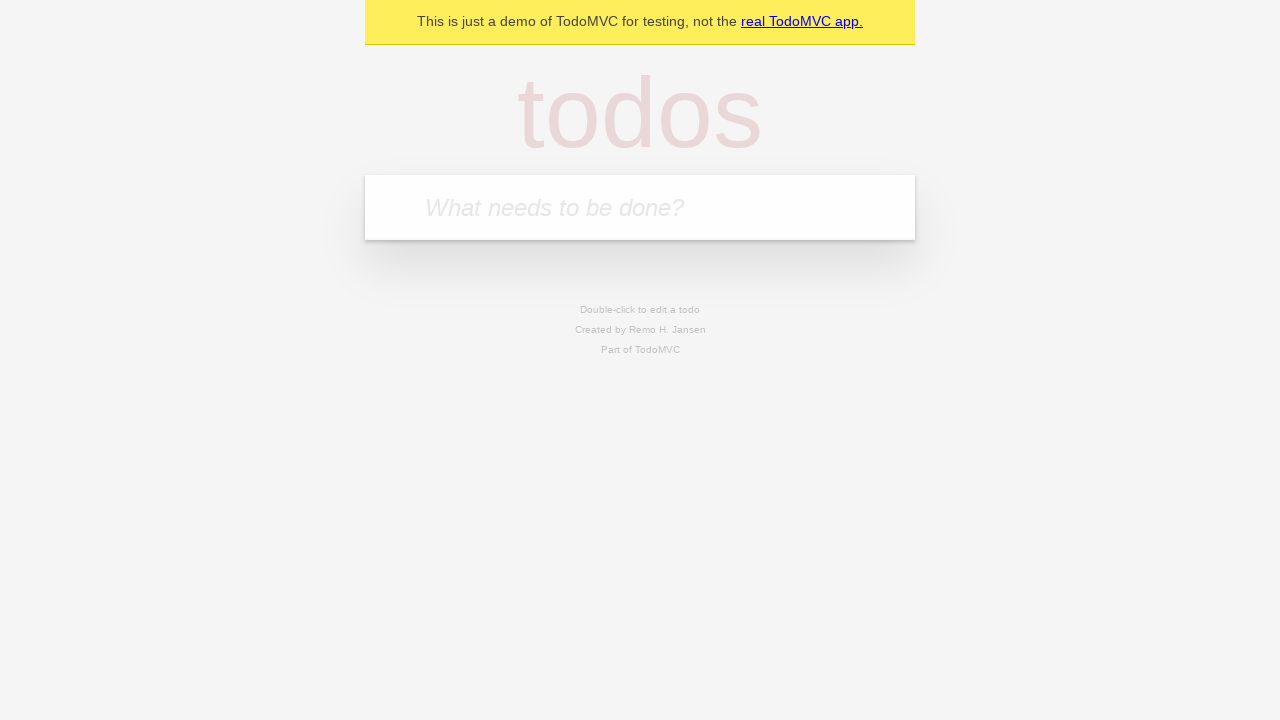

Filled new todo field with 'buy some cheese' on internal:attr=[placeholder="What needs to be done?"i]
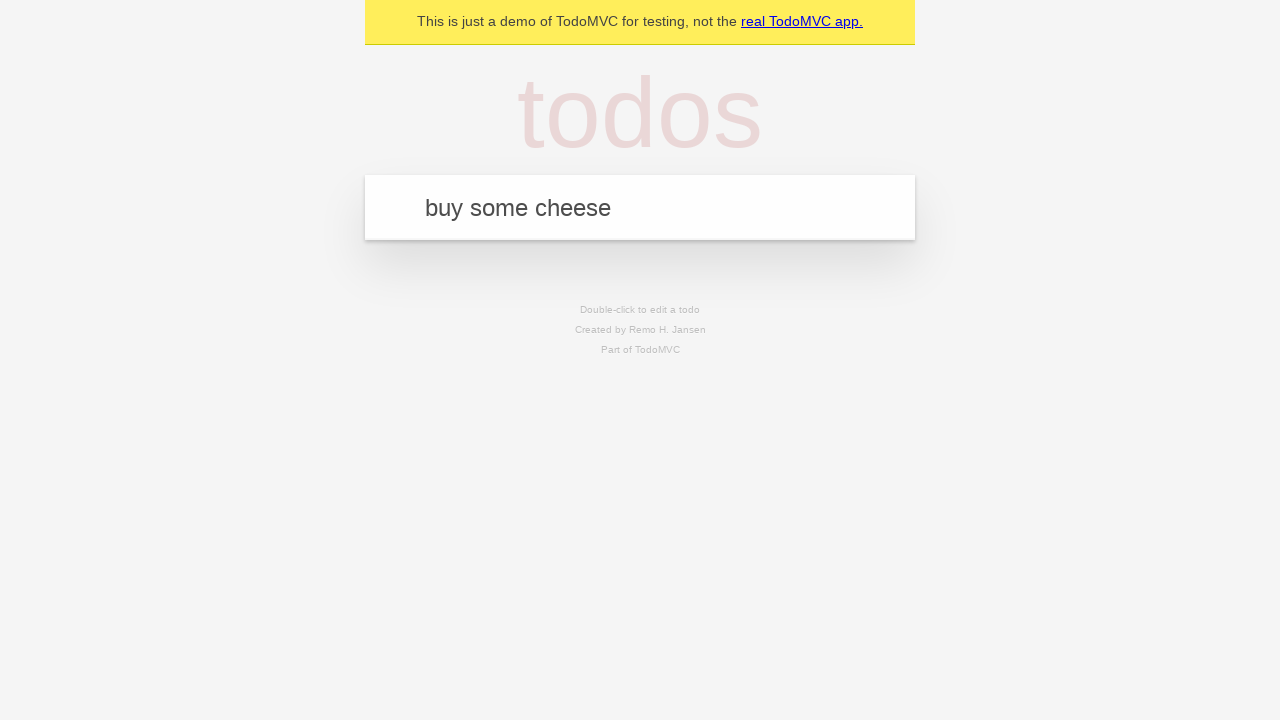

Pressed Enter to create todo item 'buy some cheese' on internal:attr=[placeholder="What needs to be done?"i]
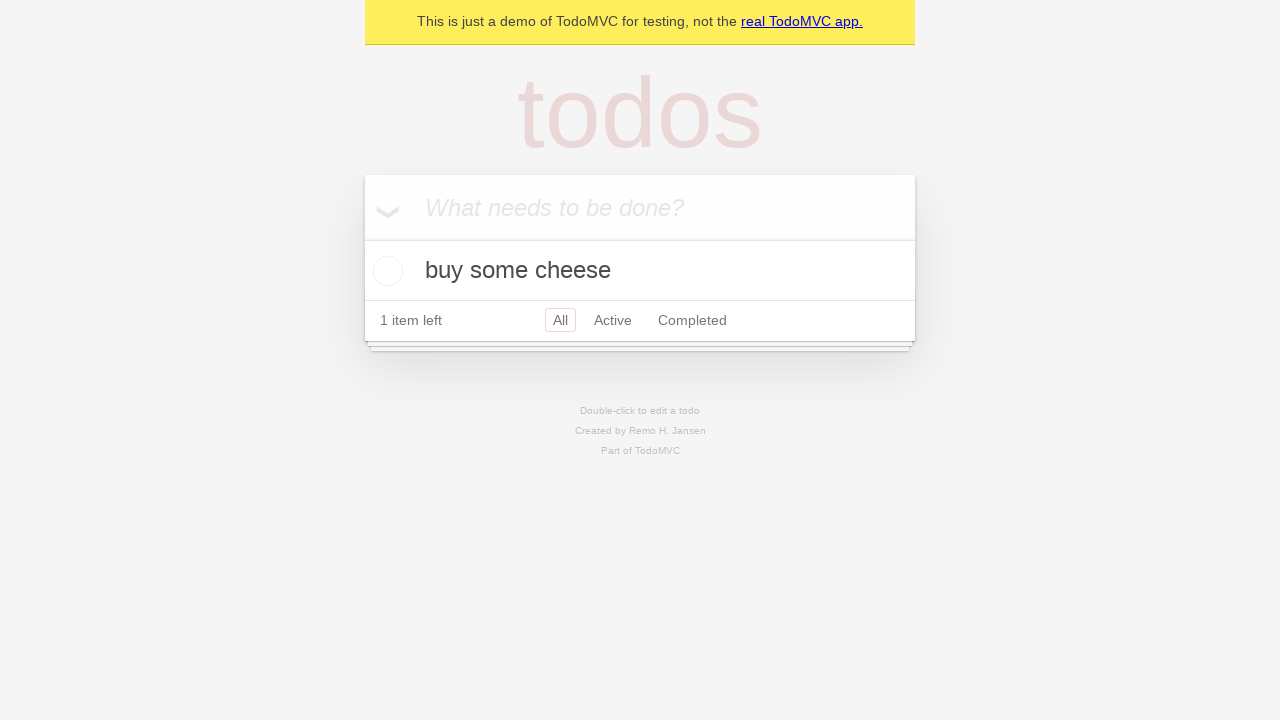

Filled new todo field with 'feed the cat' on internal:attr=[placeholder="What needs to be done?"i]
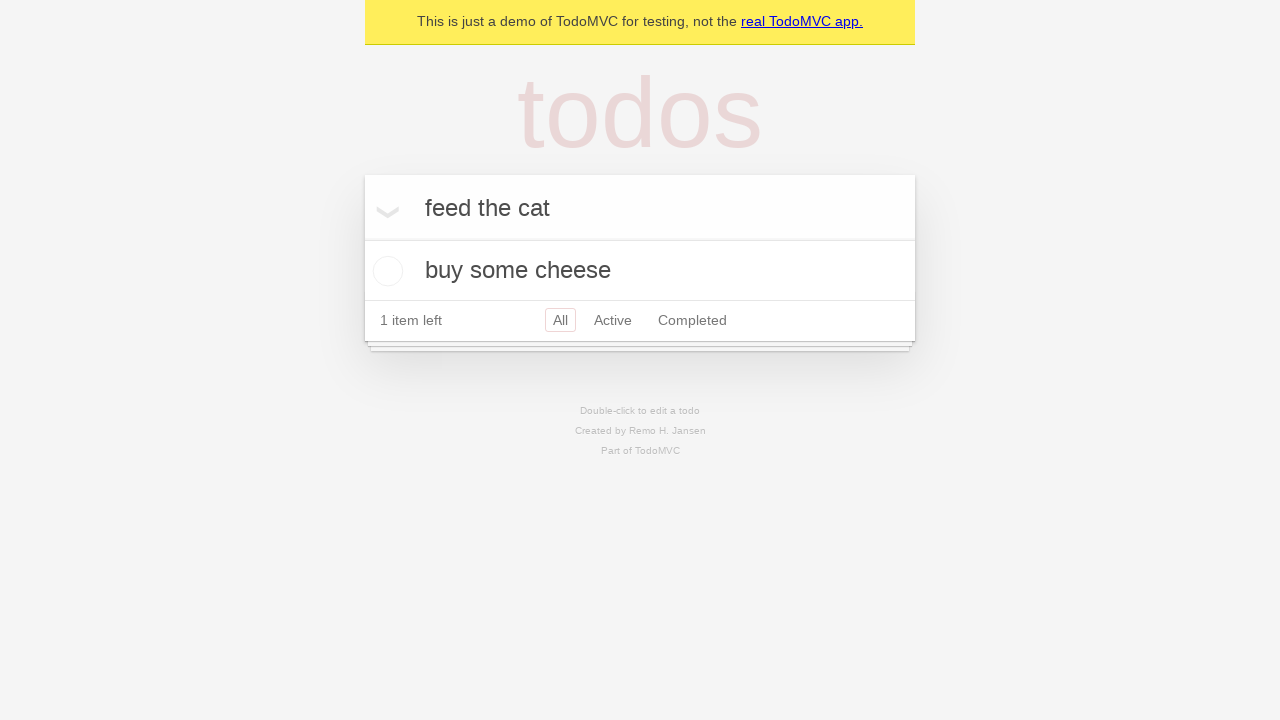

Pressed Enter to create todo item 'feed the cat' on internal:attr=[placeholder="What needs to be done?"i]
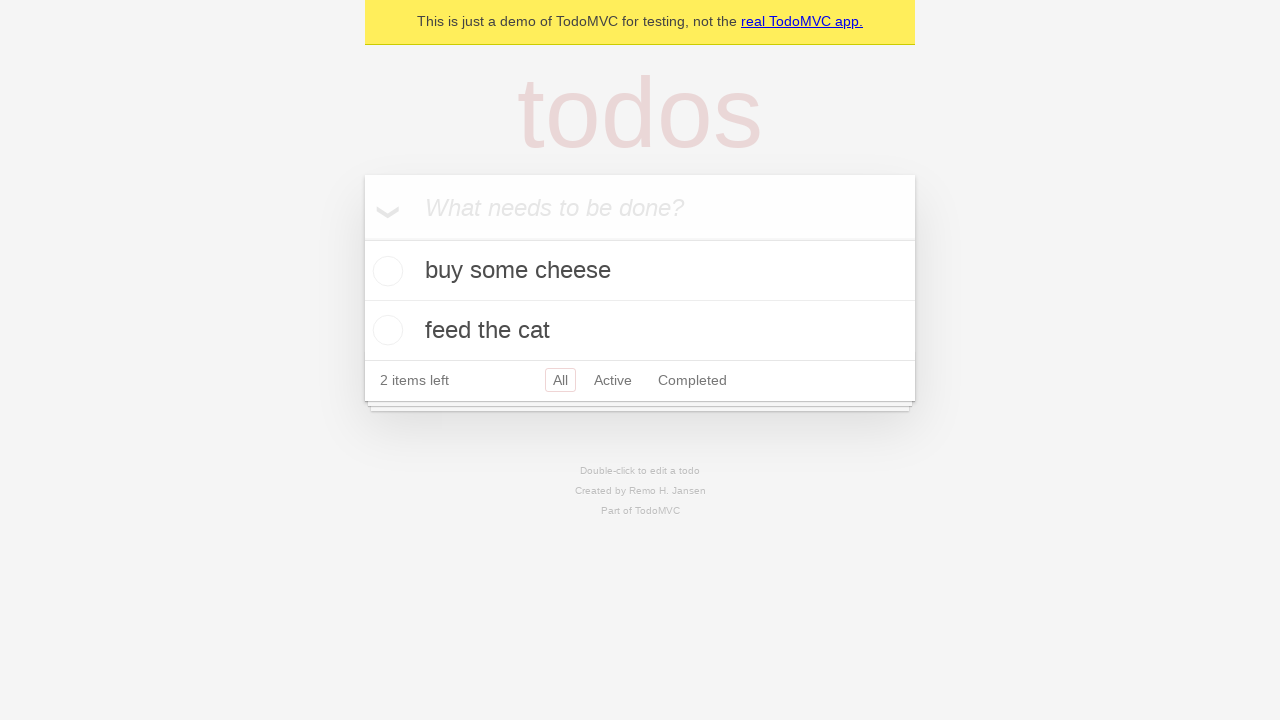

Filled new todo field with 'book a doctors appointment' on internal:attr=[placeholder="What needs to be done?"i]
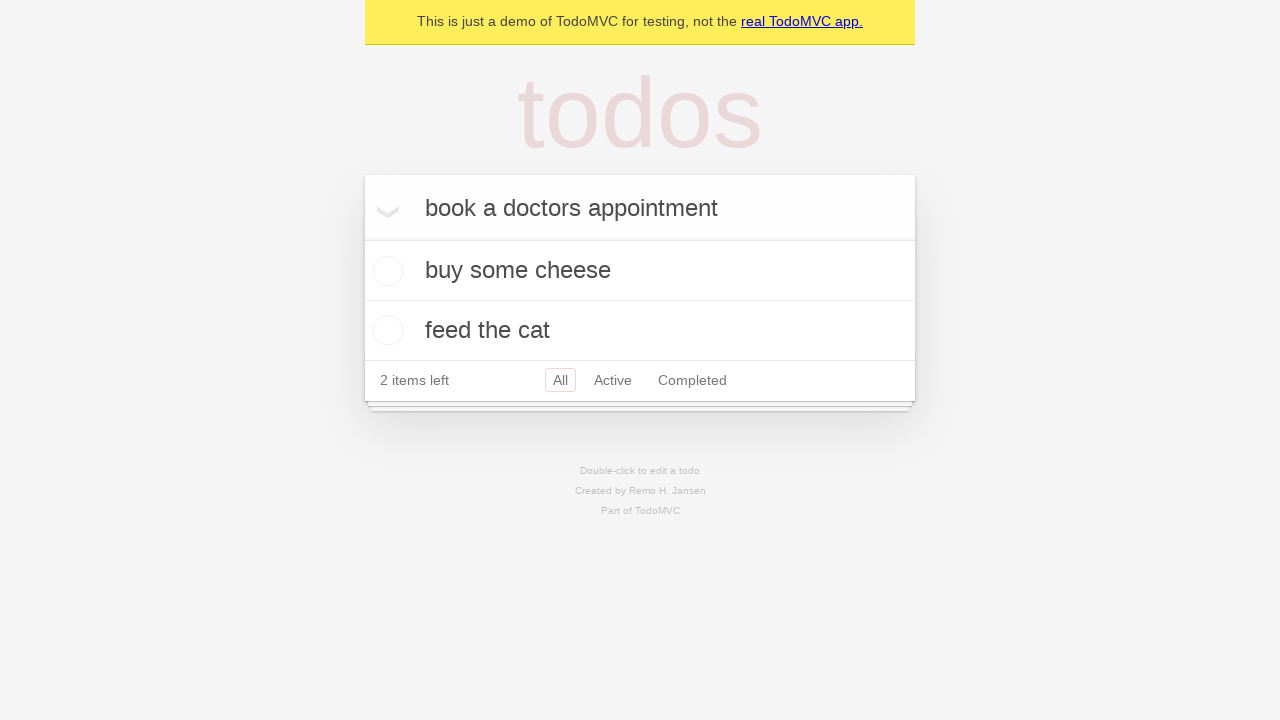

Pressed Enter to create todo item 'book a doctors appointment' on internal:attr=[placeholder="What needs to be done?"i]
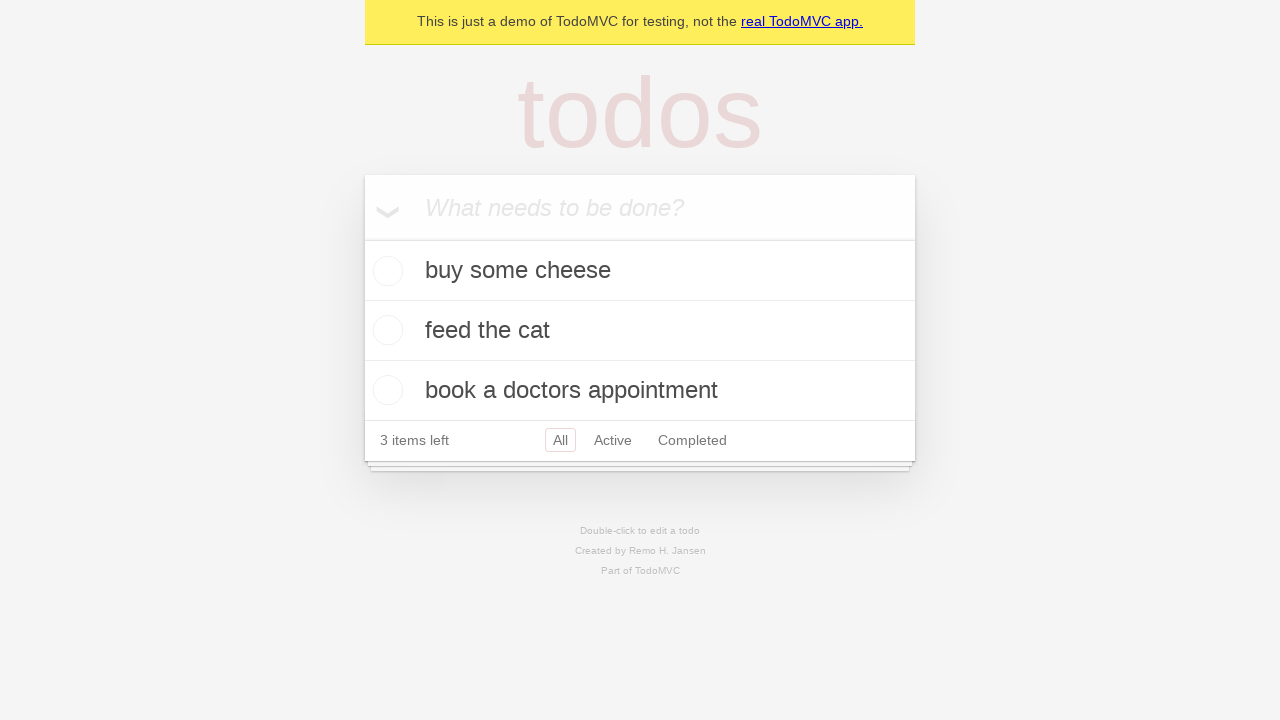

Double-clicked the second todo item to enter edit mode at (640, 331) on internal:testid=[data-testid="todo-item"s] >> nth=1
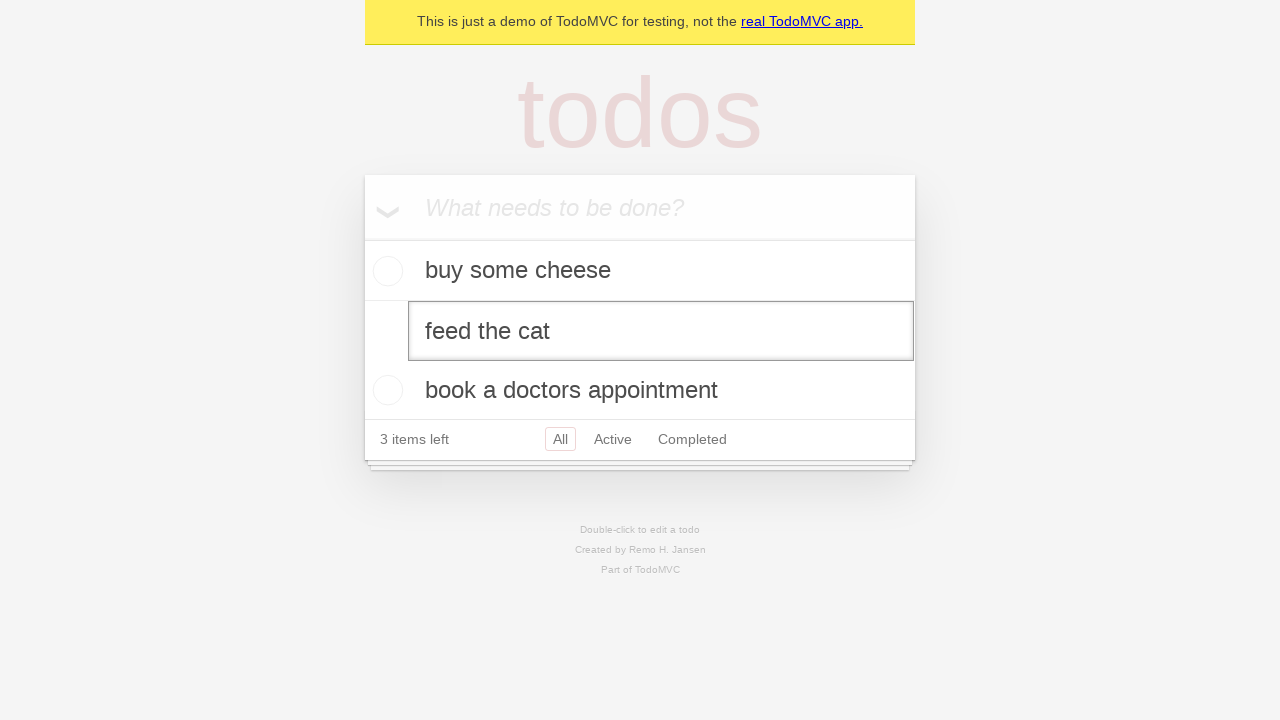

Cleared the text in the edit field on internal:testid=[data-testid="todo-item"s] >> nth=1 >> internal:role=textbox[nam
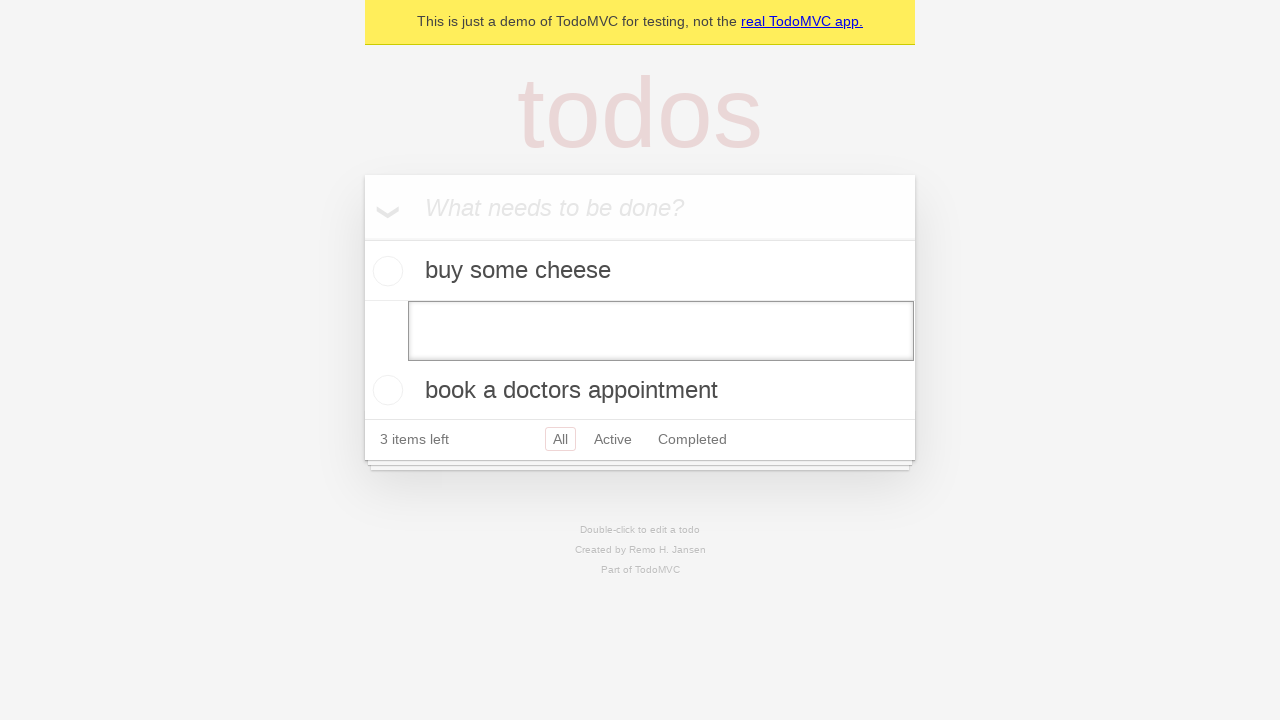

Pressed Enter to confirm empty text, removing the todo item on internal:testid=[data-testid="todo-item"s] >> nth=1 >> internal:role=textbox[nam
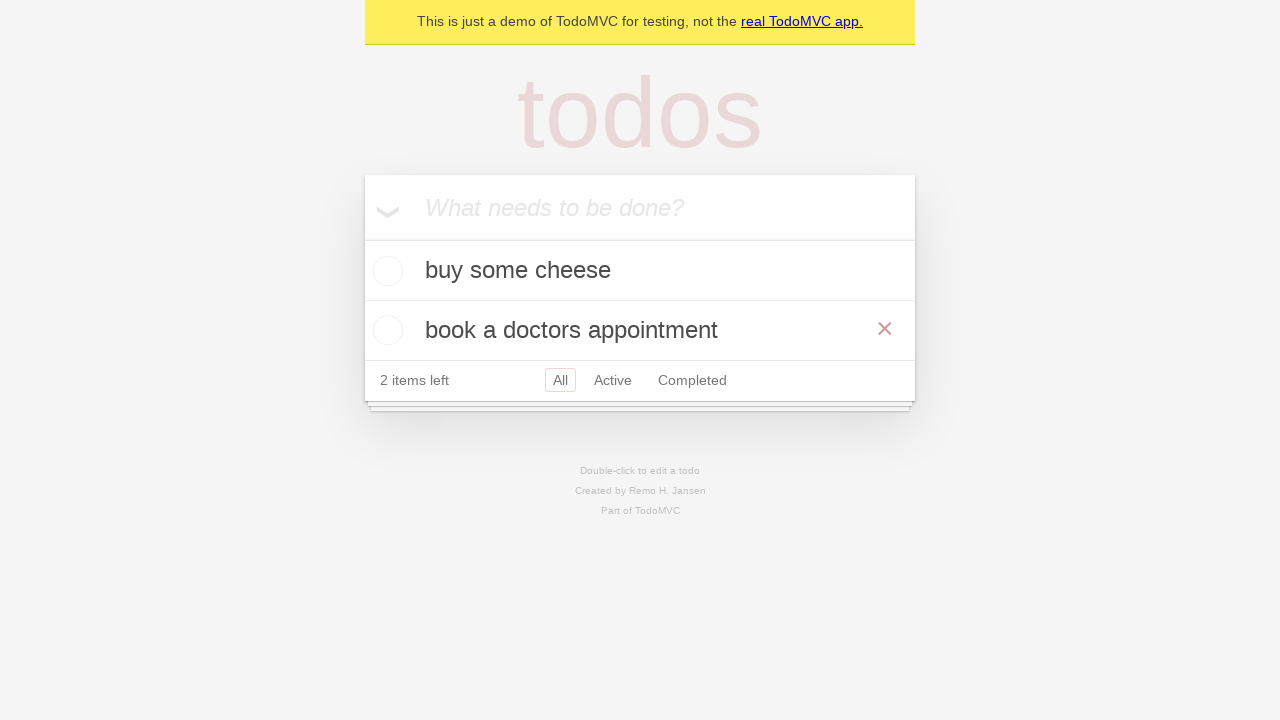

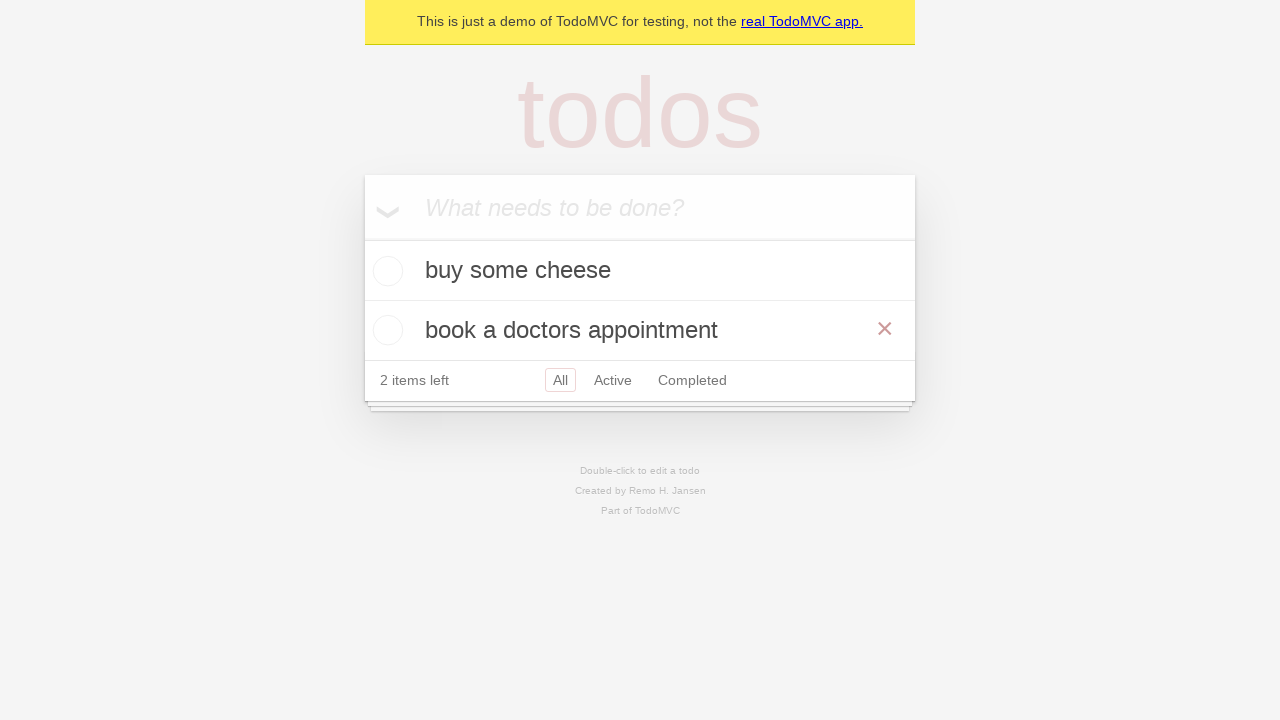